Clicks on the Mail tab in the authorization form

Starting URL: https://b2c.passport.rt.ru

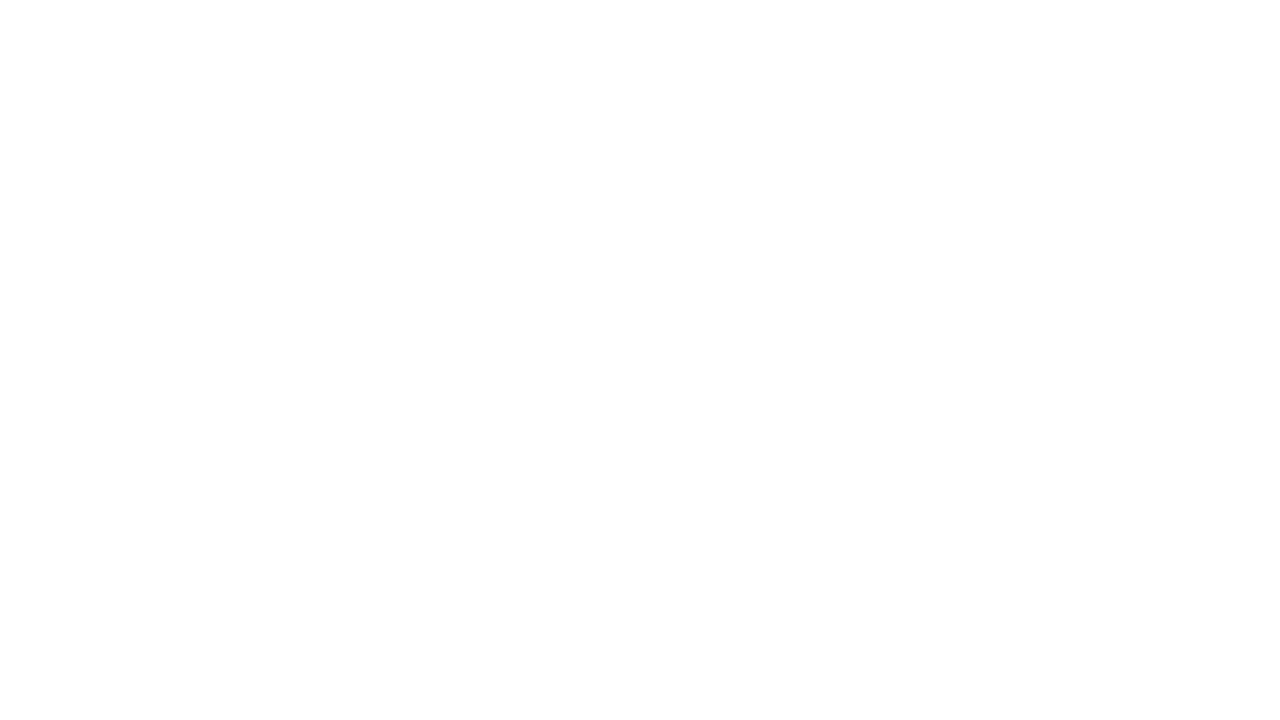

Login button became visible on authorization page
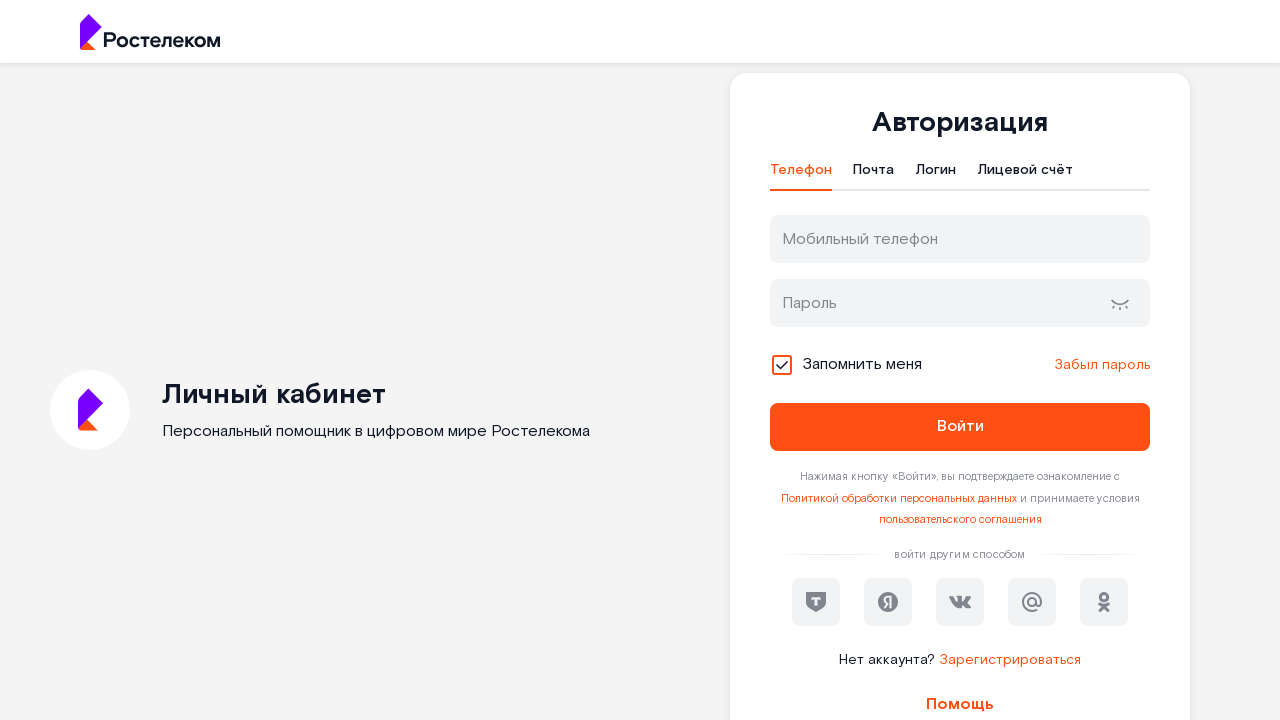

Clicked on Mail tab in authorization form at (874, 175) on #t-btn-tab-mail
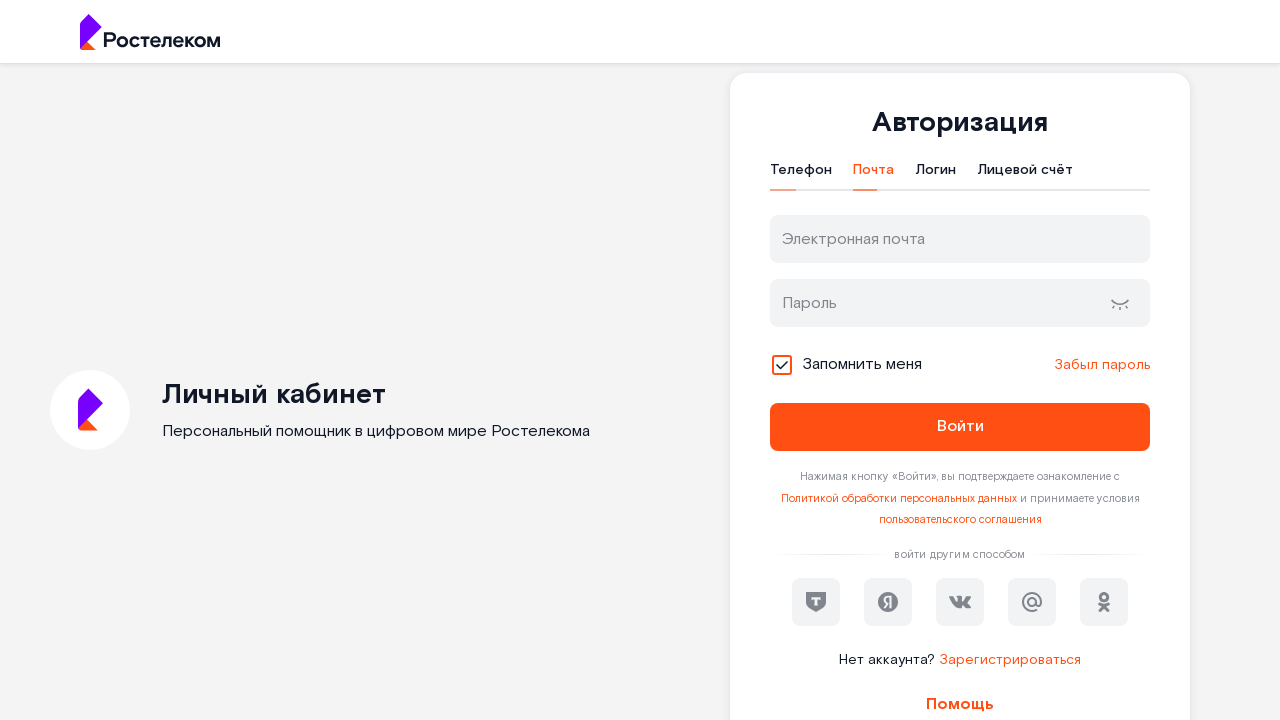

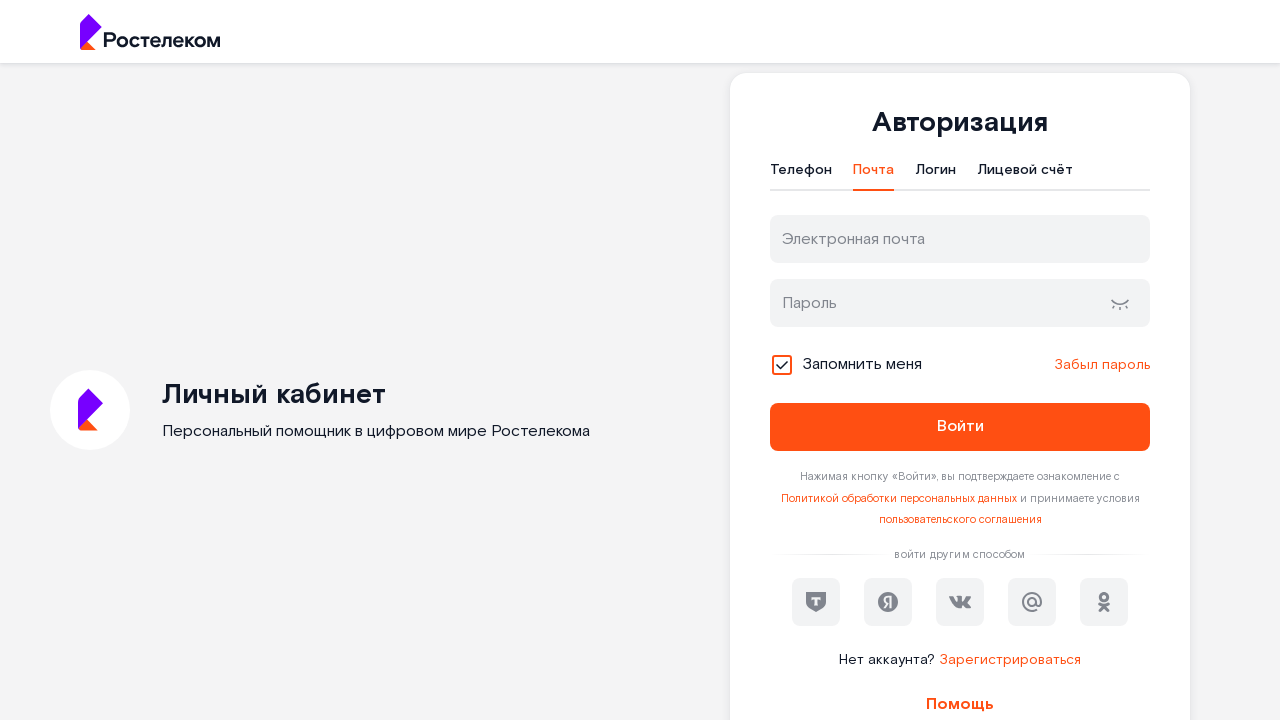